Tests a math challenge form by reading a value from the page, calculating a mathematical formula (log of absolute value of 12*sin(x)), filling in the answer, checking a robot checkbox, selecting a radio button, and submitting the form.

Starting URL: https://suninjuly.github.io/math.html

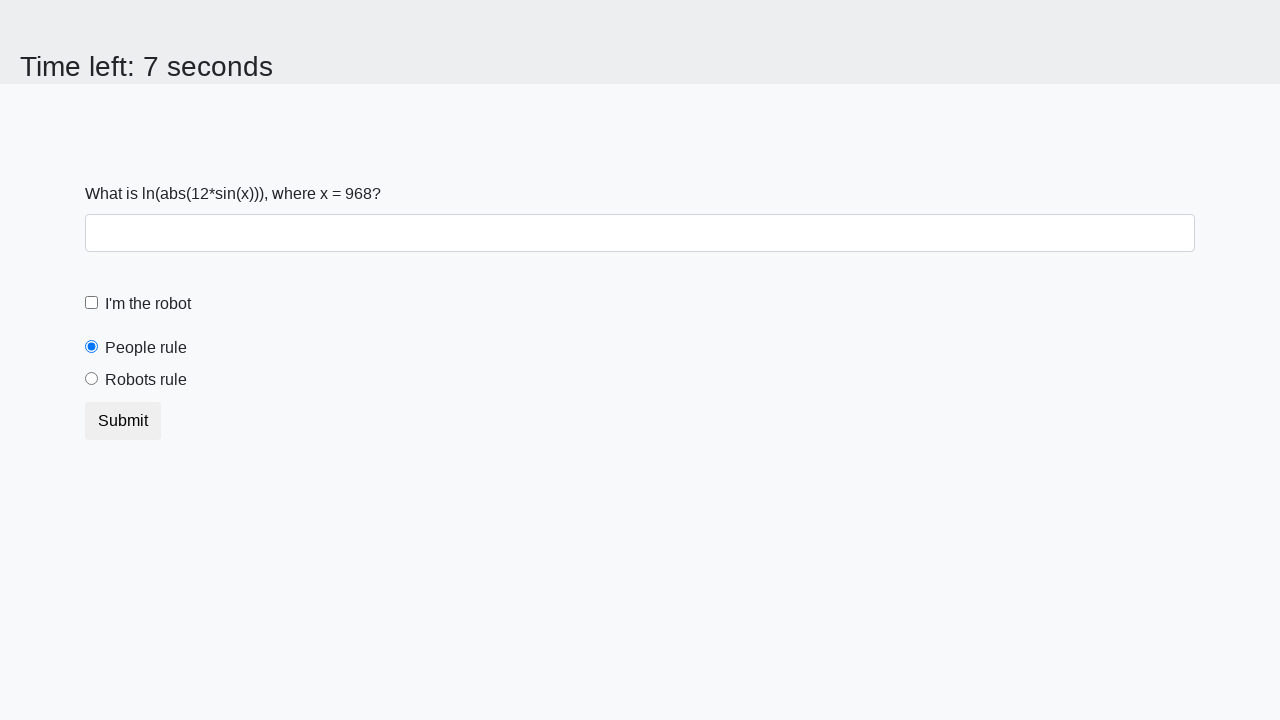

Located the input value element on the page
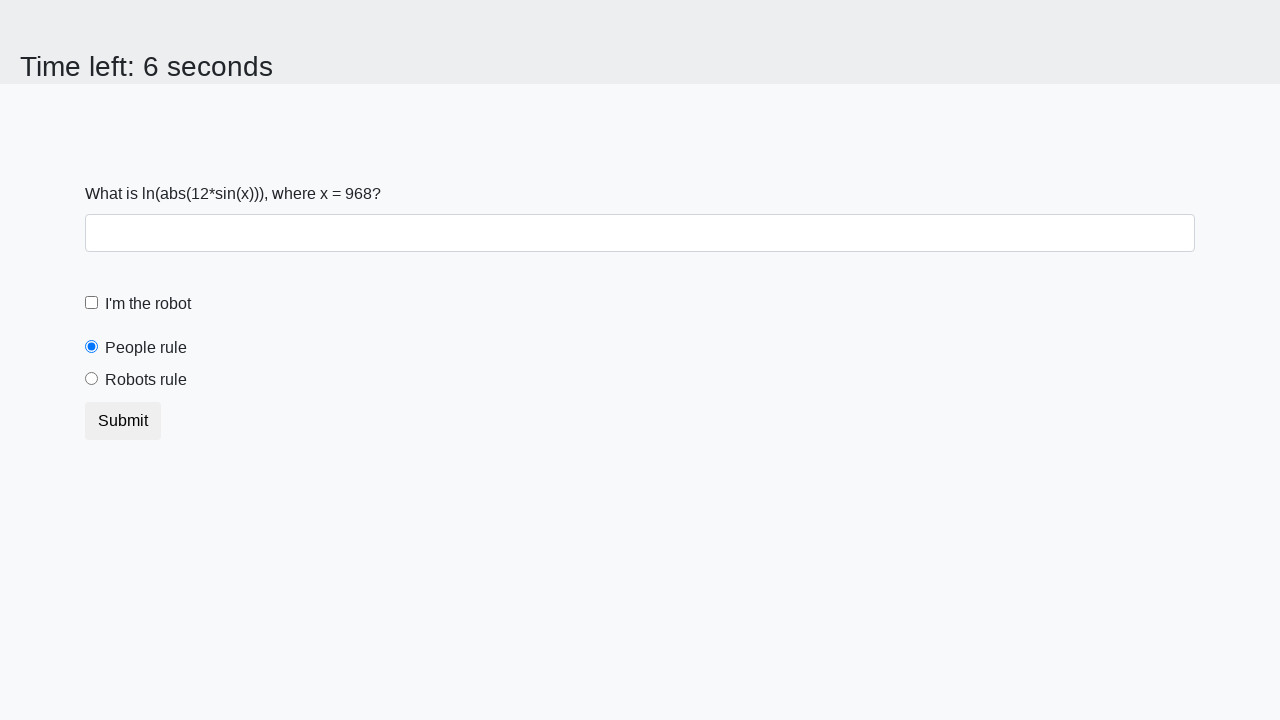

Read input value from page: 968
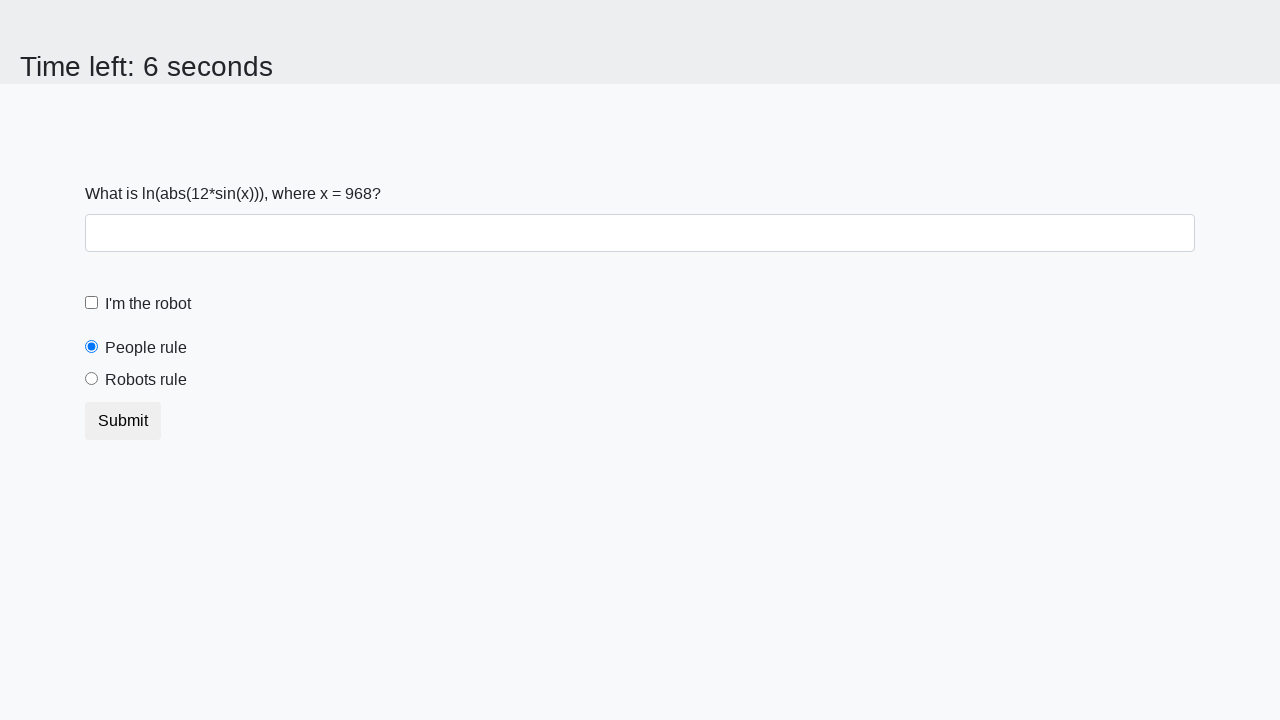

Converted input to integer: 968
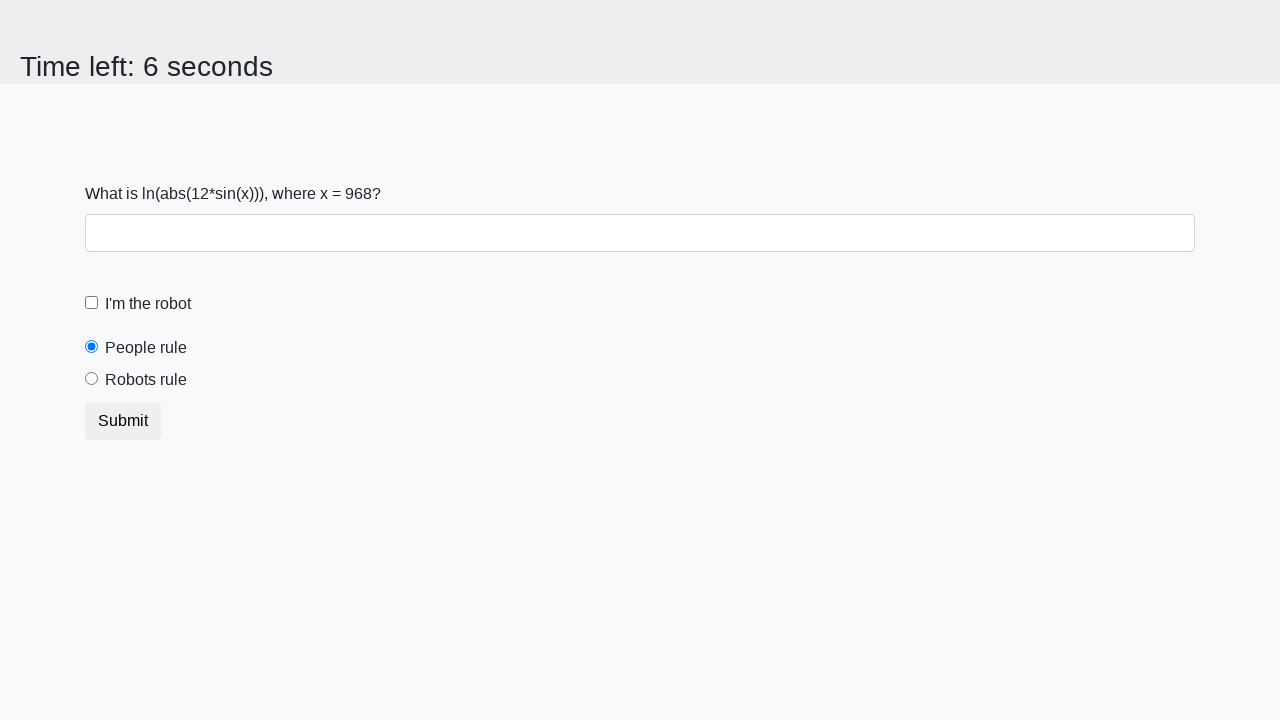

Calculated formula log(abs(12*sin(x))): 1.5165101920087871
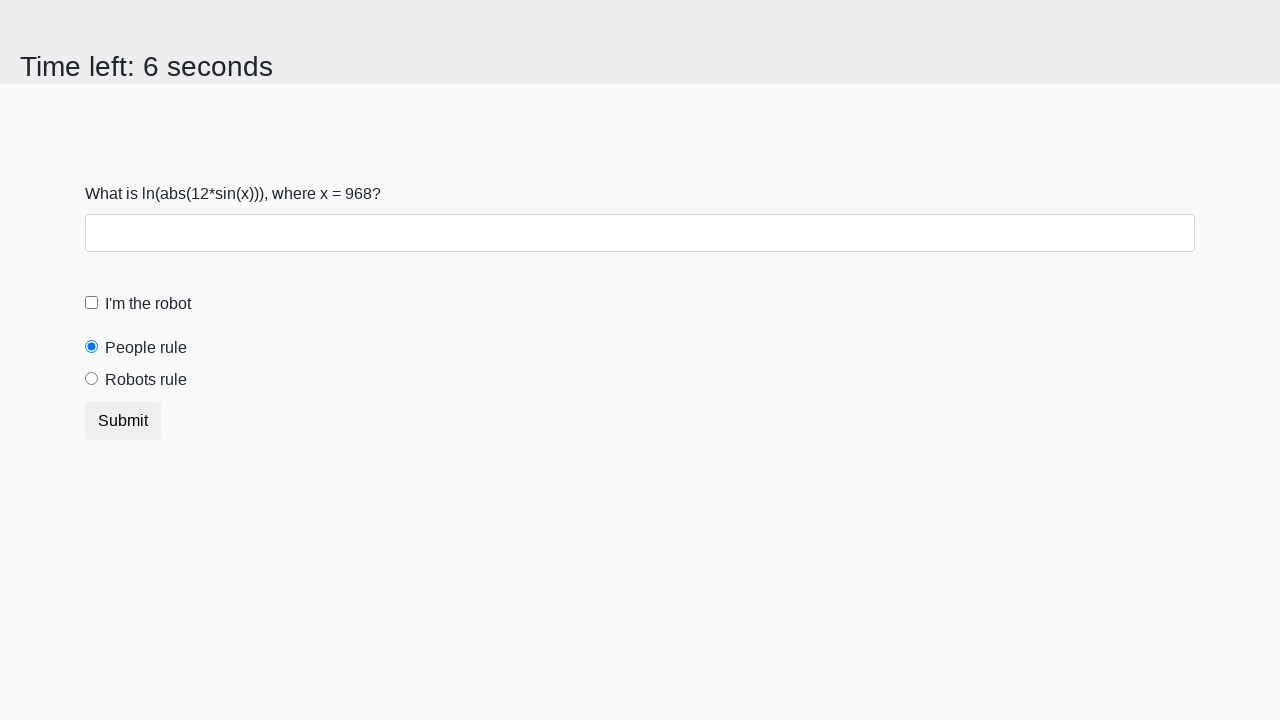

Filled answer field with calculated value: 1.5165101920087871 on #answer
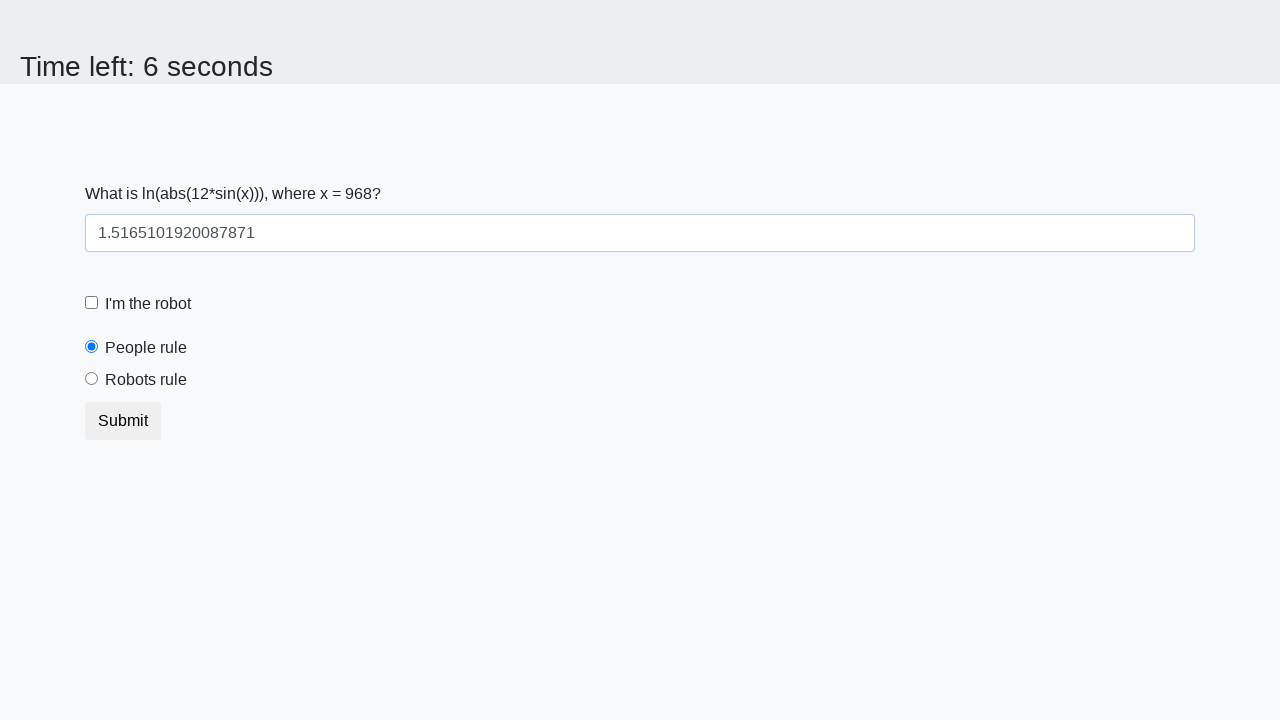

Checked the robot checkbox at (92, 303) on #robotCheckbox
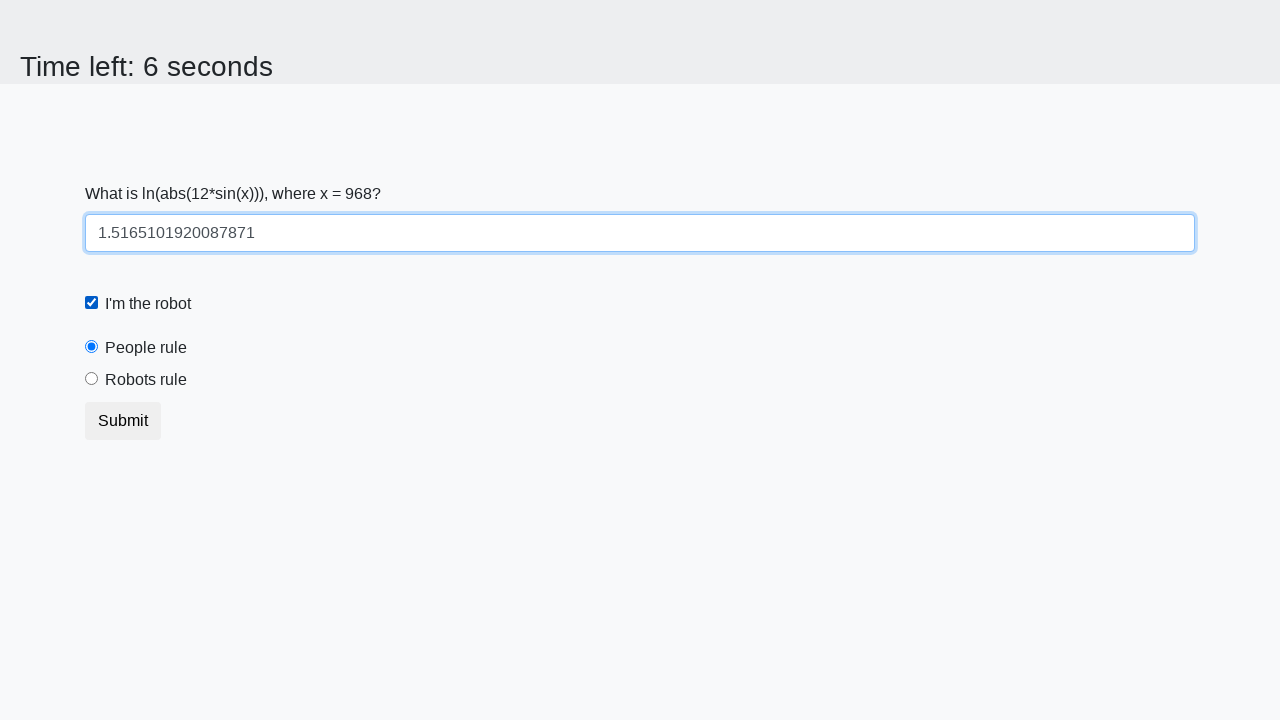

Selected the robots rule radio button at (92, 379) on #robotsRule
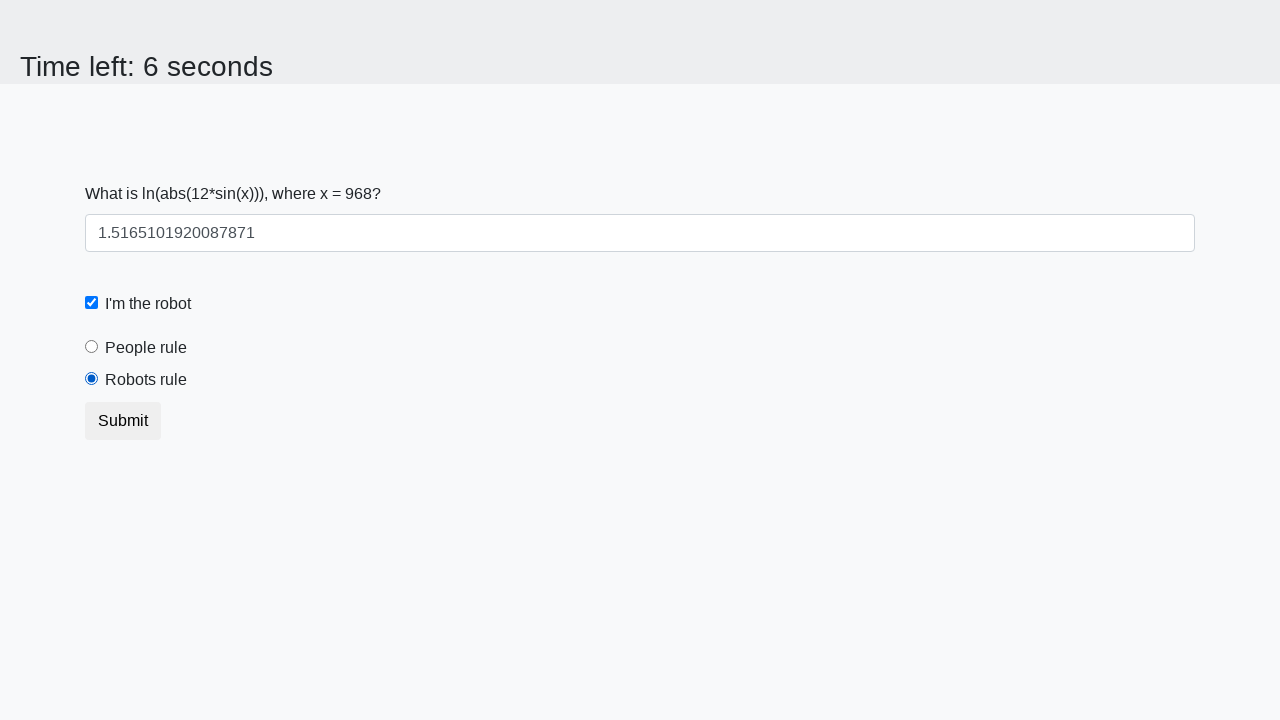

Clicked the submit button to submit the form at (123, 421) on [type='submit']
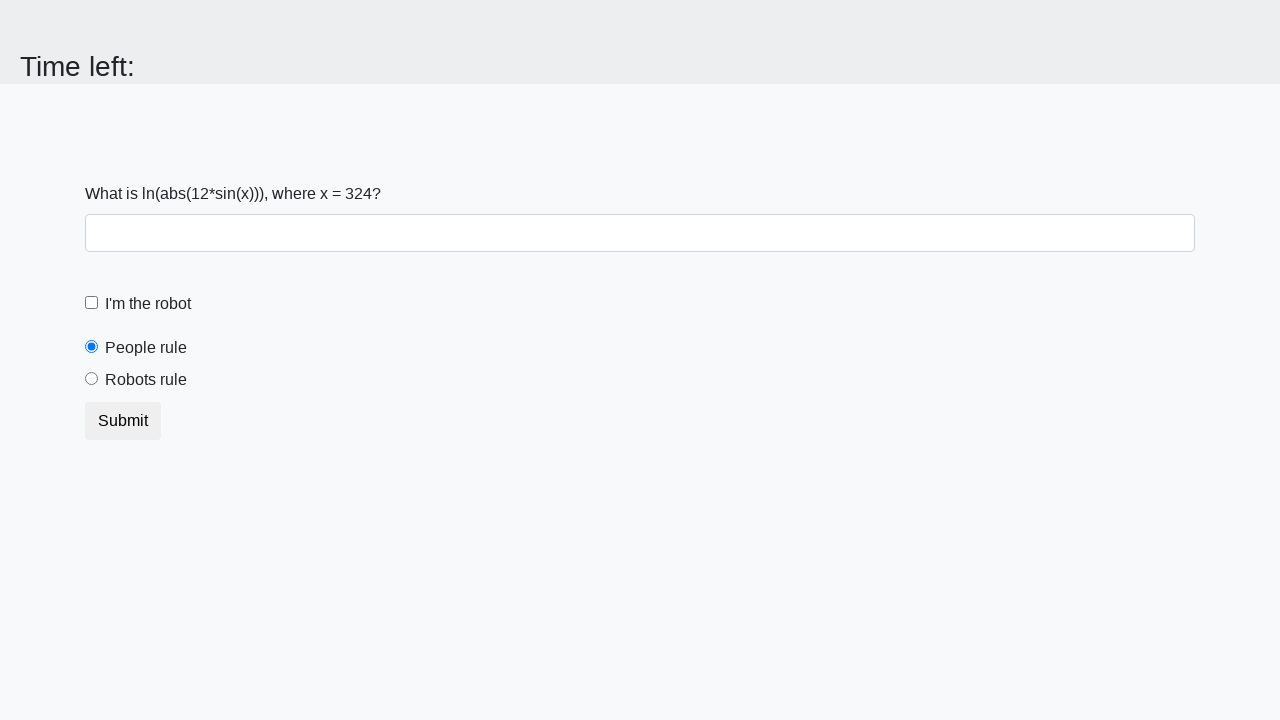

Waited for form submission to be processed
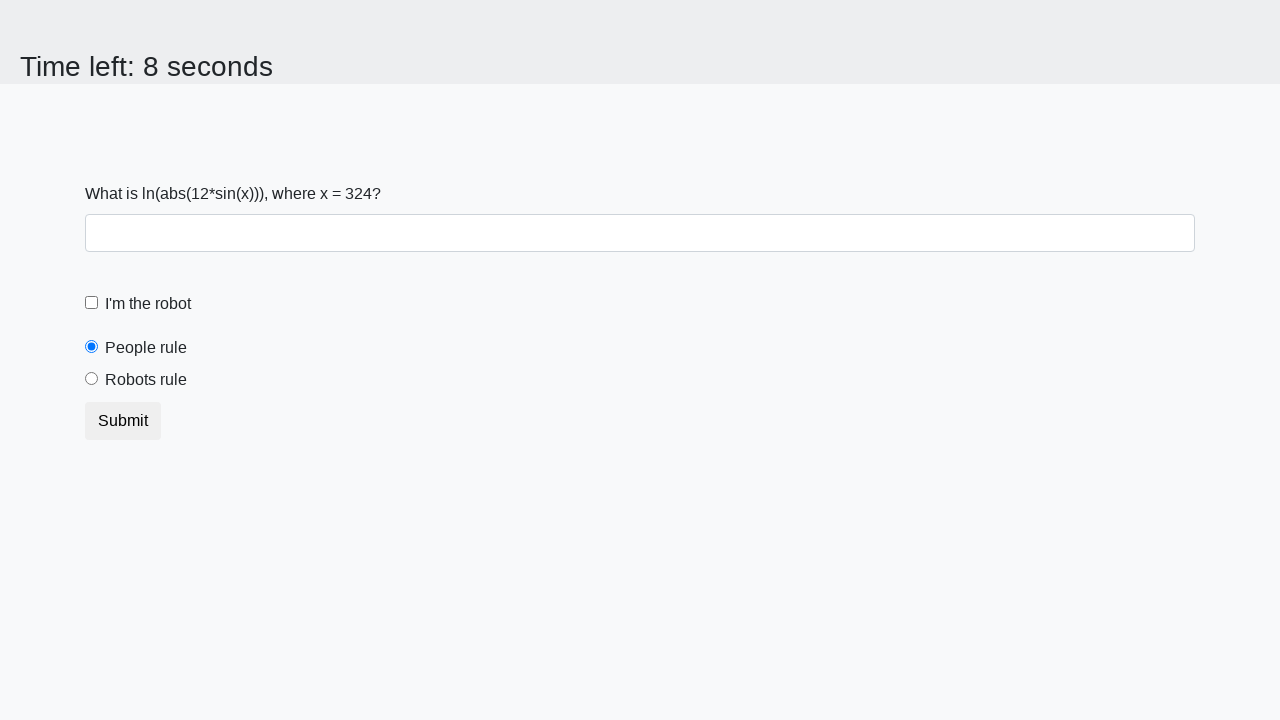

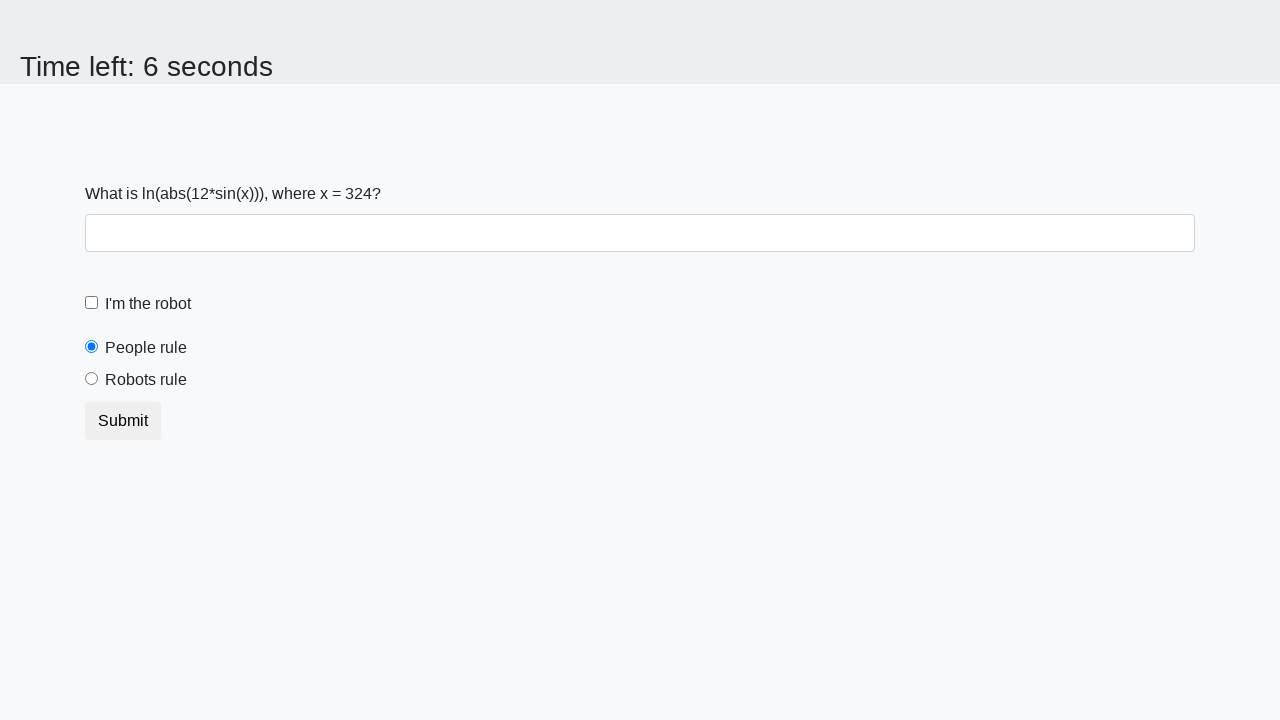